Tests popup window functionality by clicking a button and verifying content in the new window

Starting URL: https://rahulshettyacademy.com/AutomationPractice/

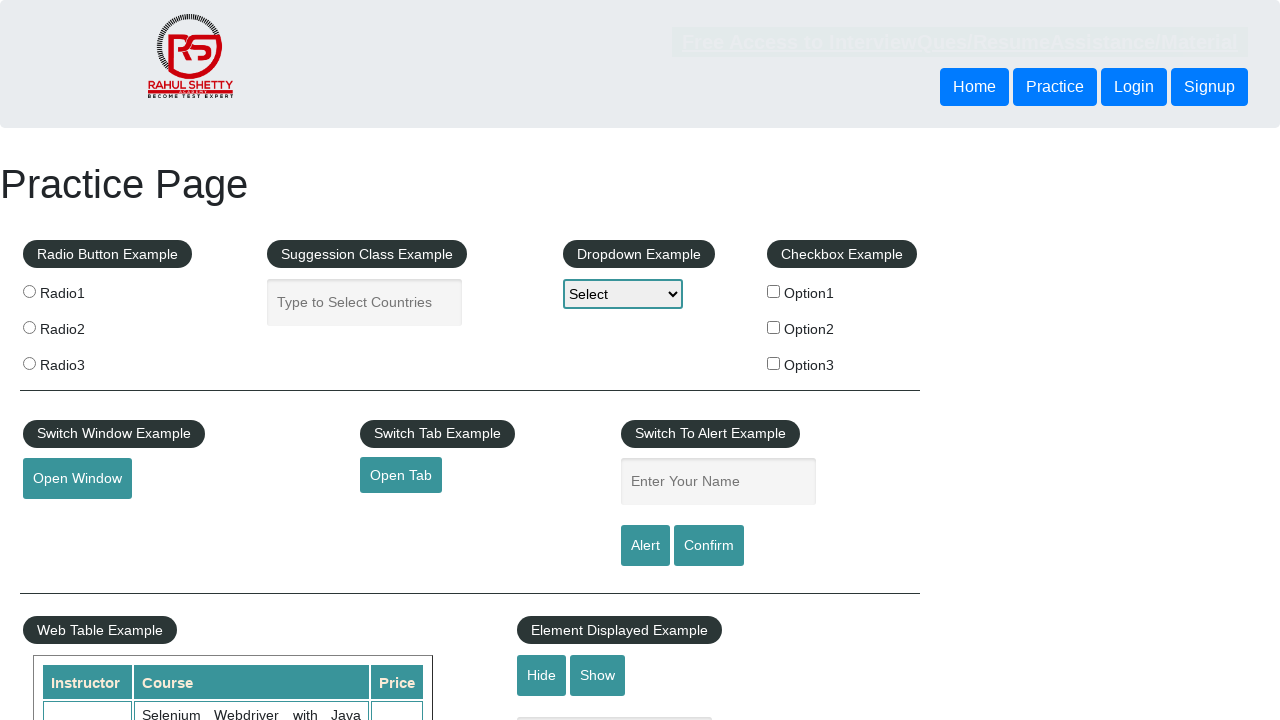

Open Window button is ready and visible
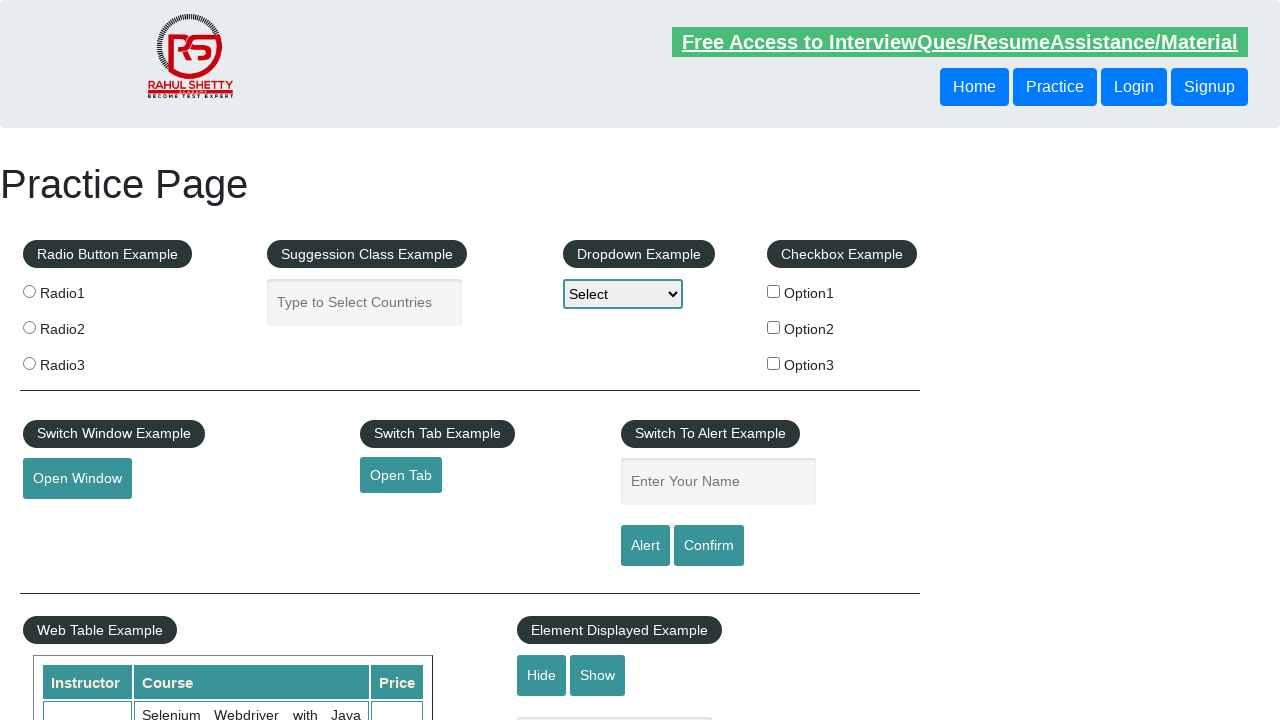

Clicked Open Window button to trigger popup at (77, 479) on internal:role=button[name="Open Window"i]
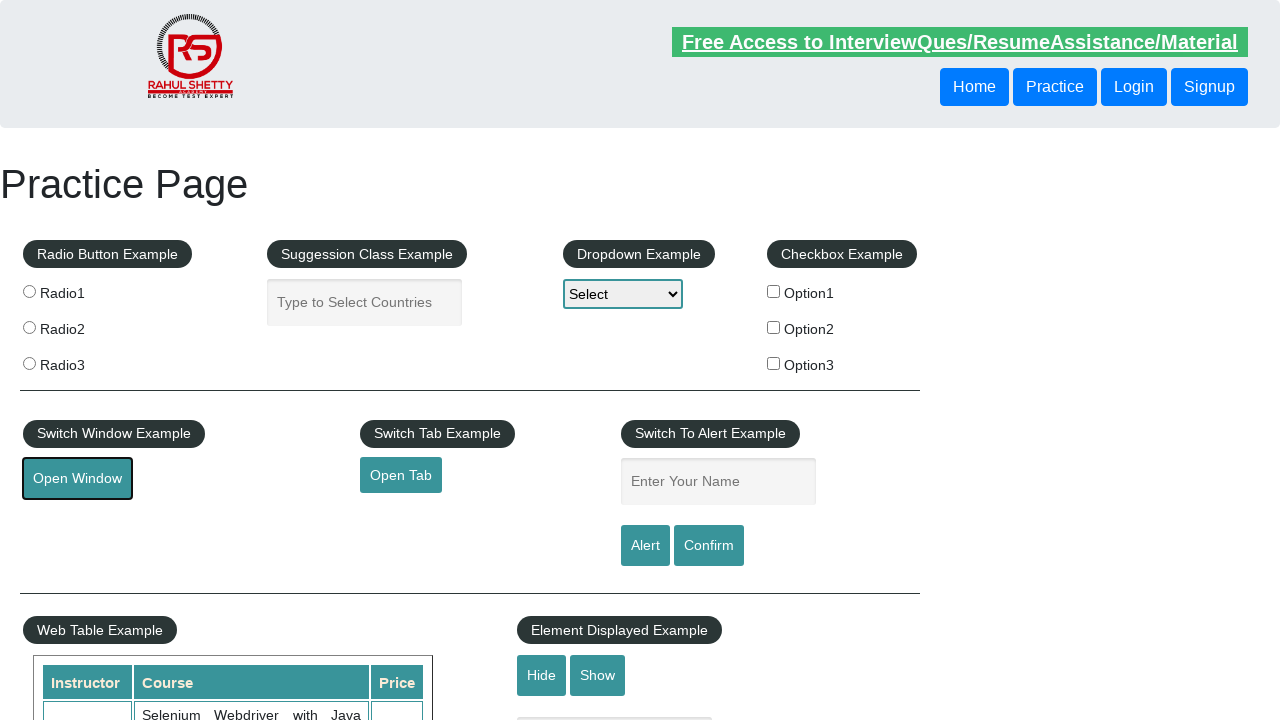

Popup window opened and captured
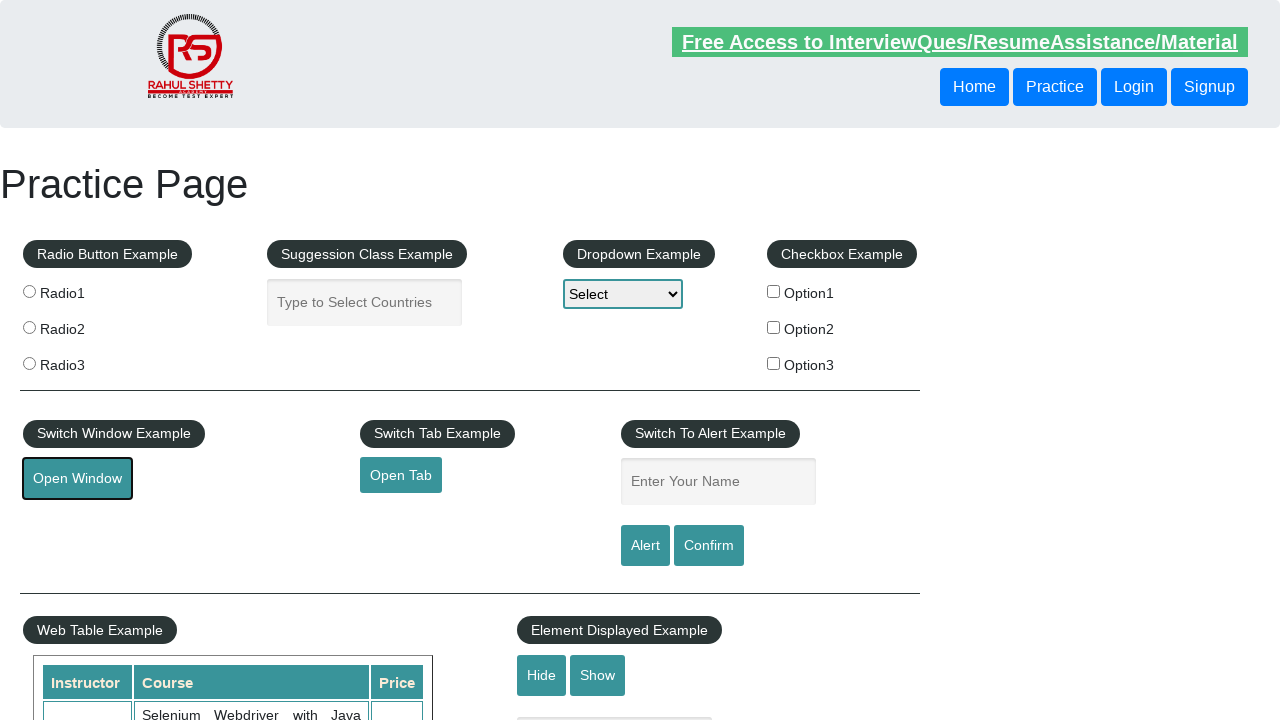

Popup window finished loading
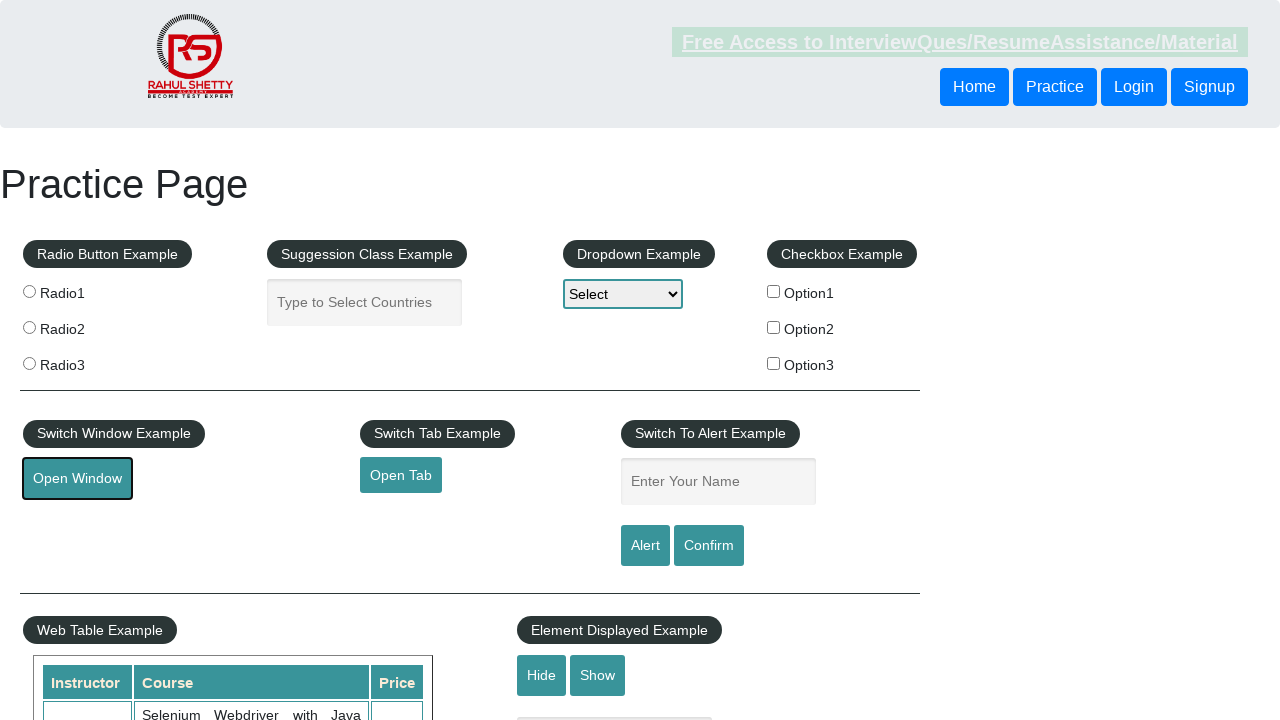

Verified 'Access all our Courses' text found in popup window main button
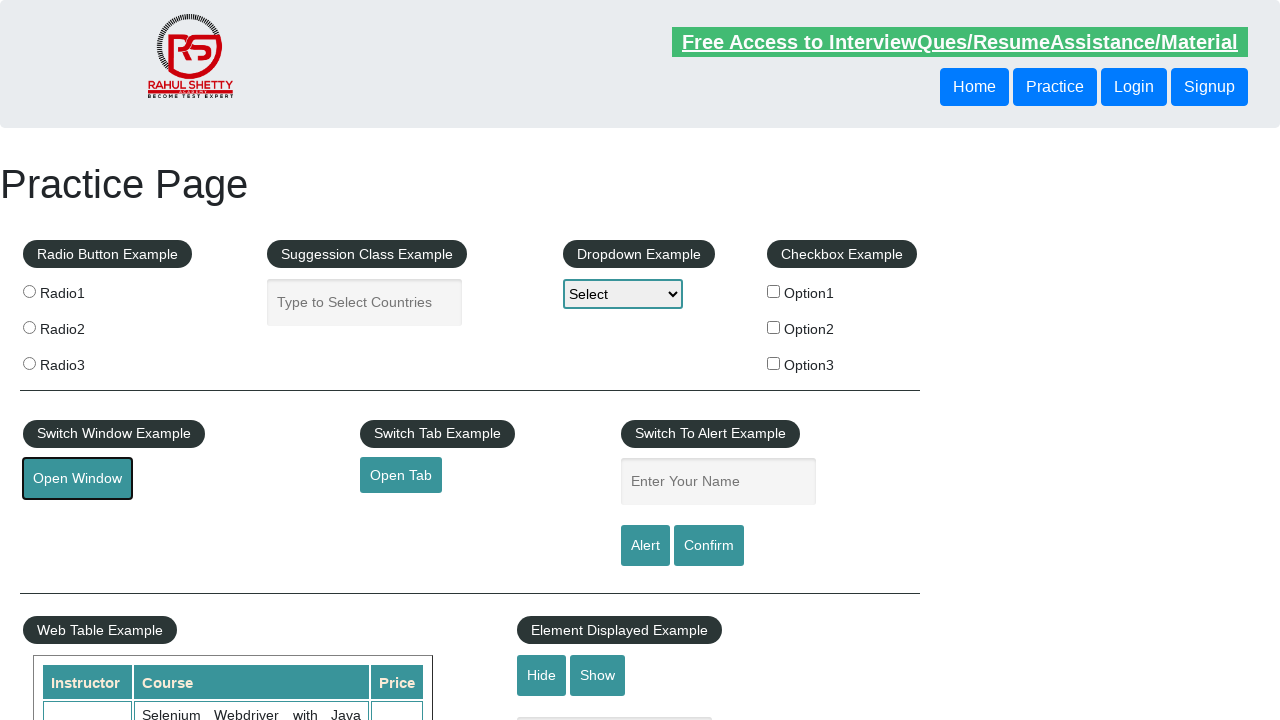

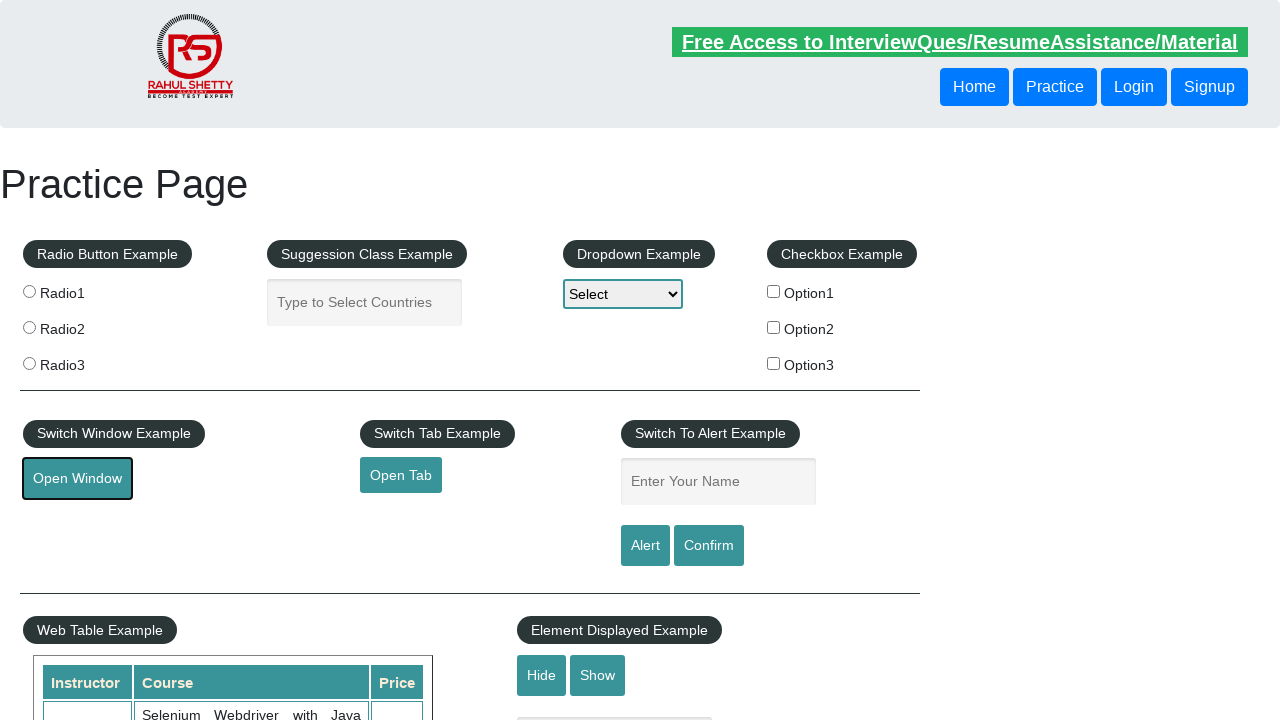